Tests the green loading functionality using explicit waits to verify each loading state

Starting URL: https://kristinek.github.io/site/examples/loading_color

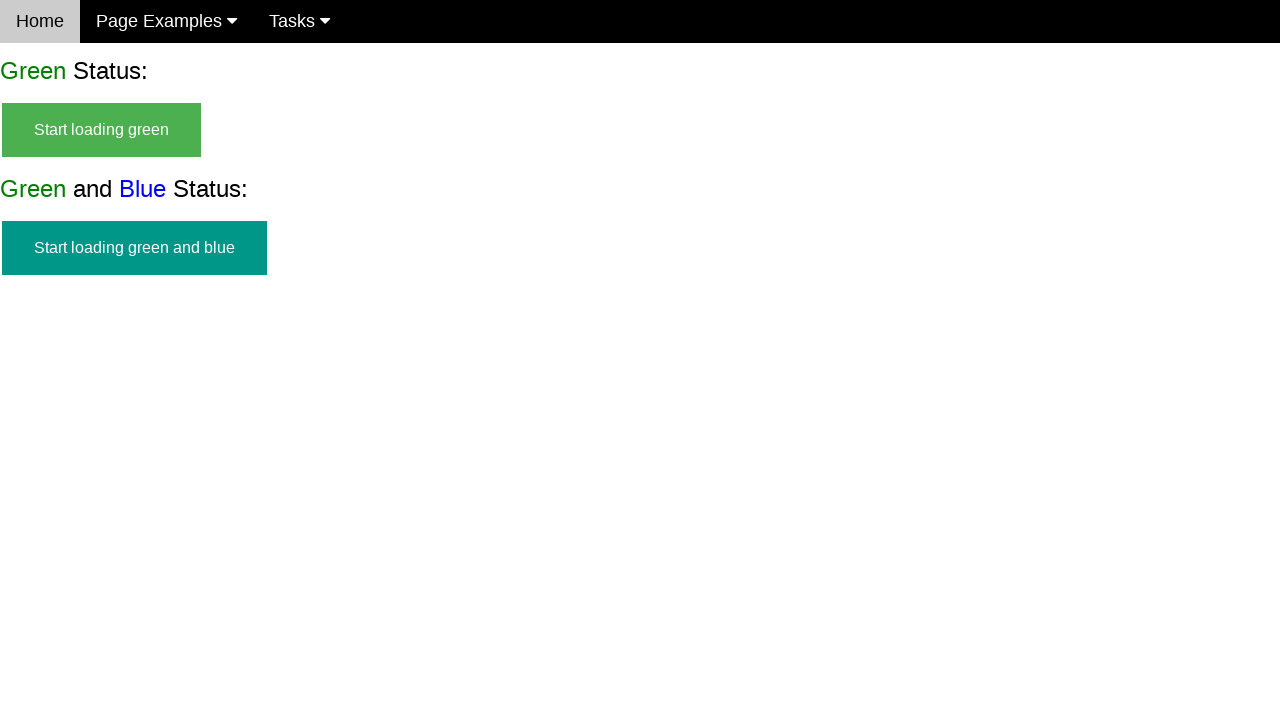

Clicked start loading green button at (102, 130) on #start_green
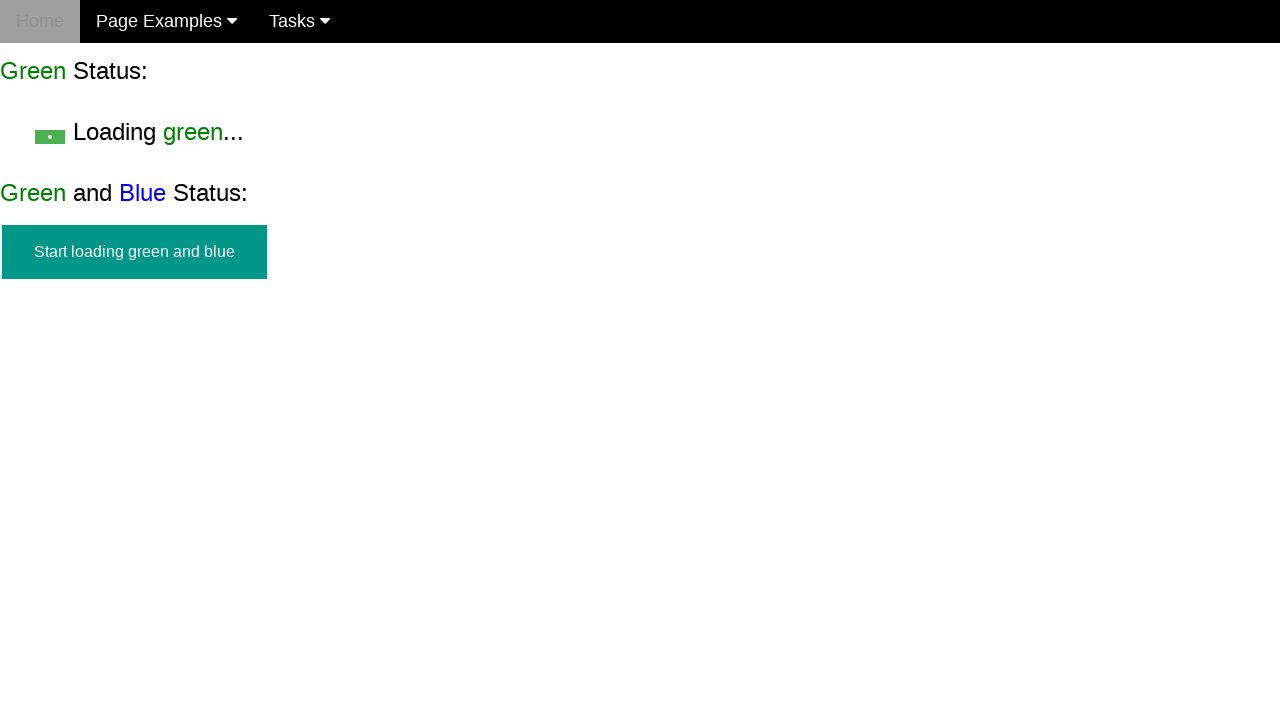

Green loading completed and 'Loaded' text appeared
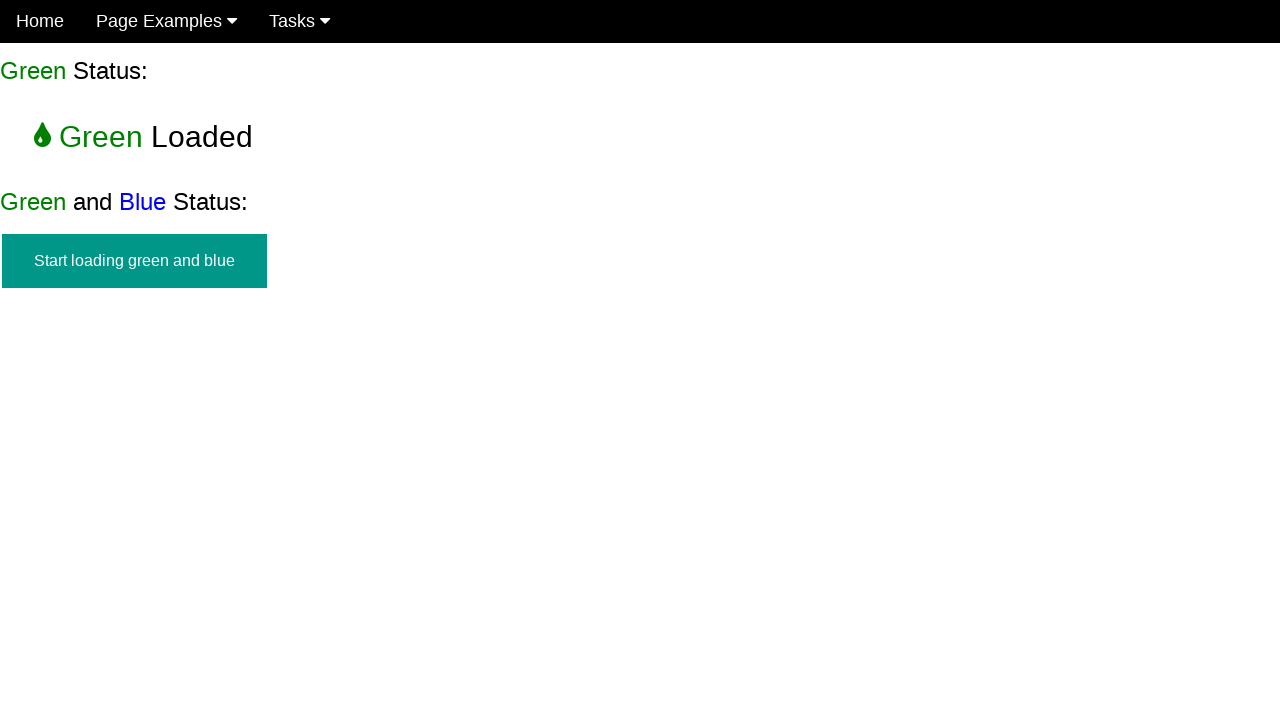

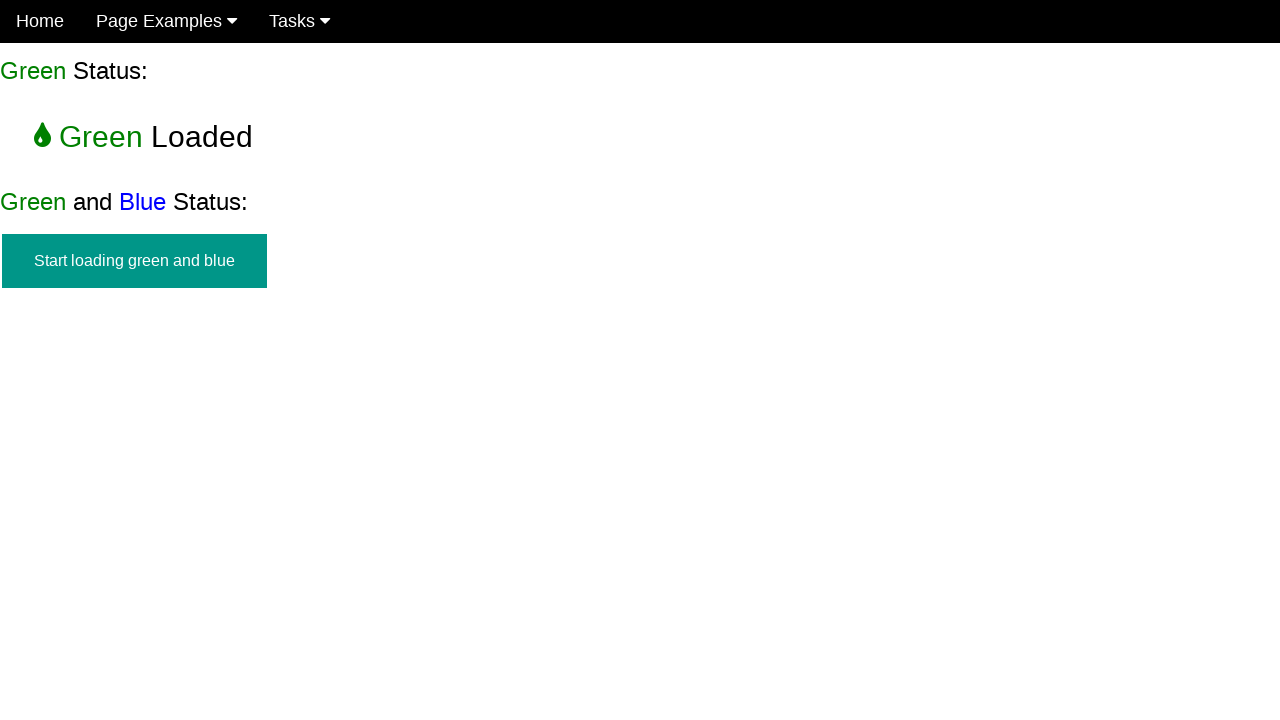